Tests that the currently applied filter is highlighted

Starting URL: https://demo.playwright.dev/todomvc

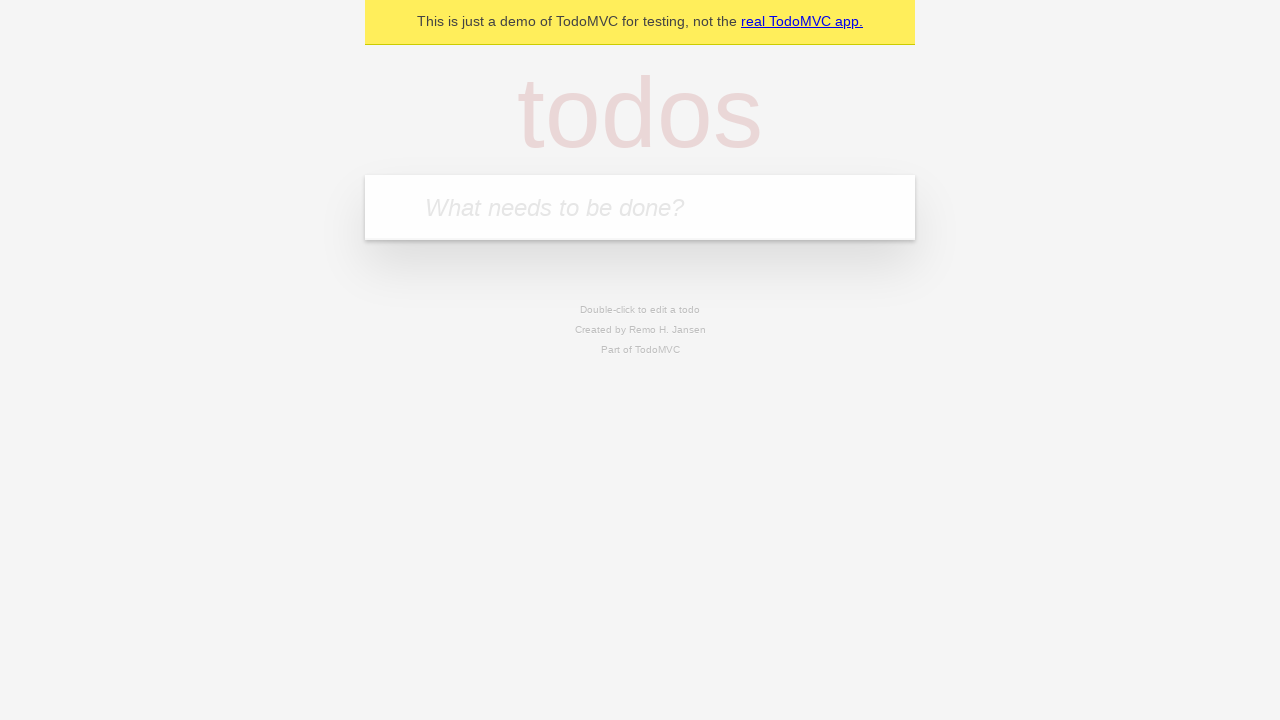

Filled todo input with 'buy some cheese' on internal:attr=[placeholder="What needs to be done?"i]
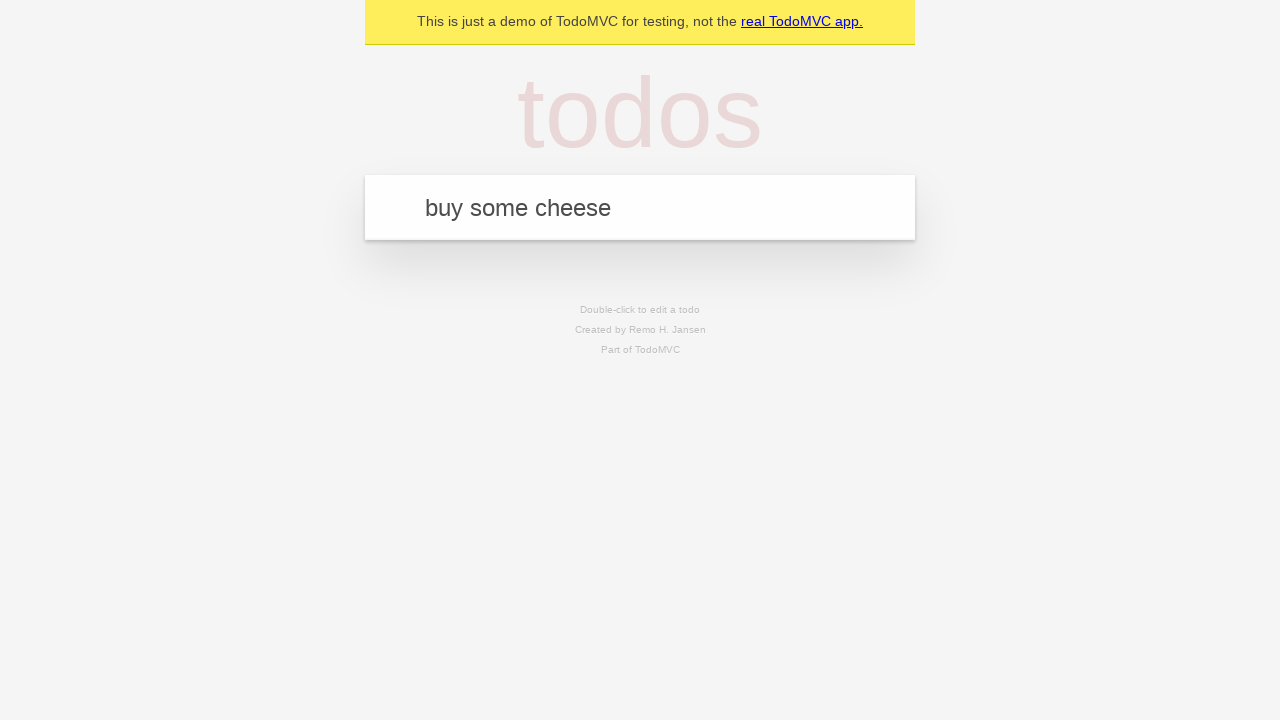

Pressed Enter to create todo 'buy some cheese' on internal:attr=[placeholder="What needs to be done?"i]
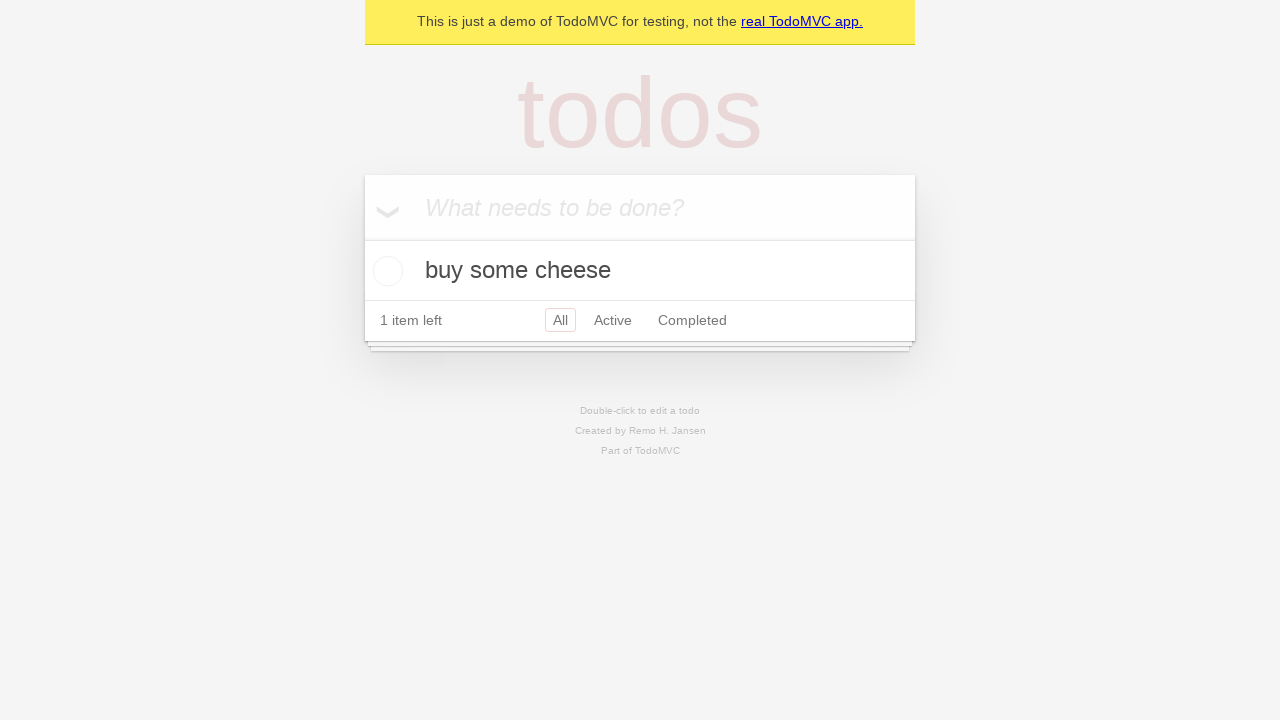

Filled todo input with 'feed the cat' on internal:attr=[placeholder="What needs to be done?"i]
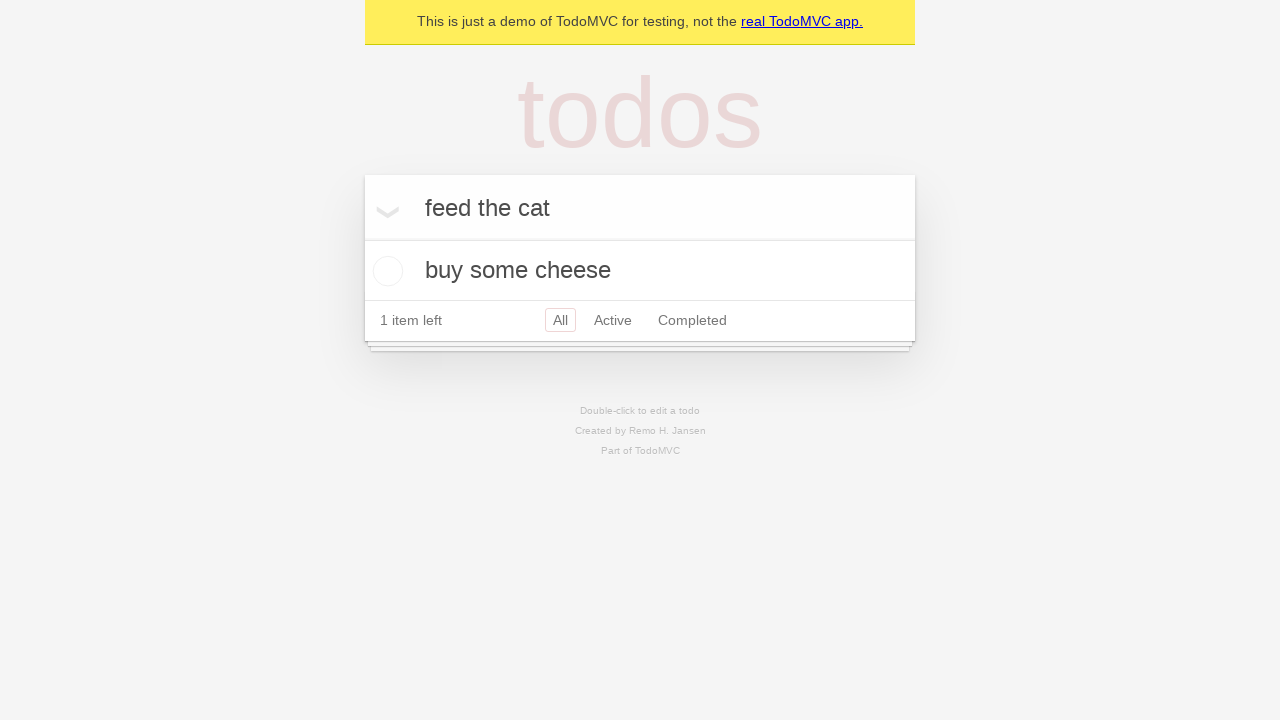

Pressed Enter to create todo 'feed the cat' on internal:attr=[placeholder="What needs to be done?"i]
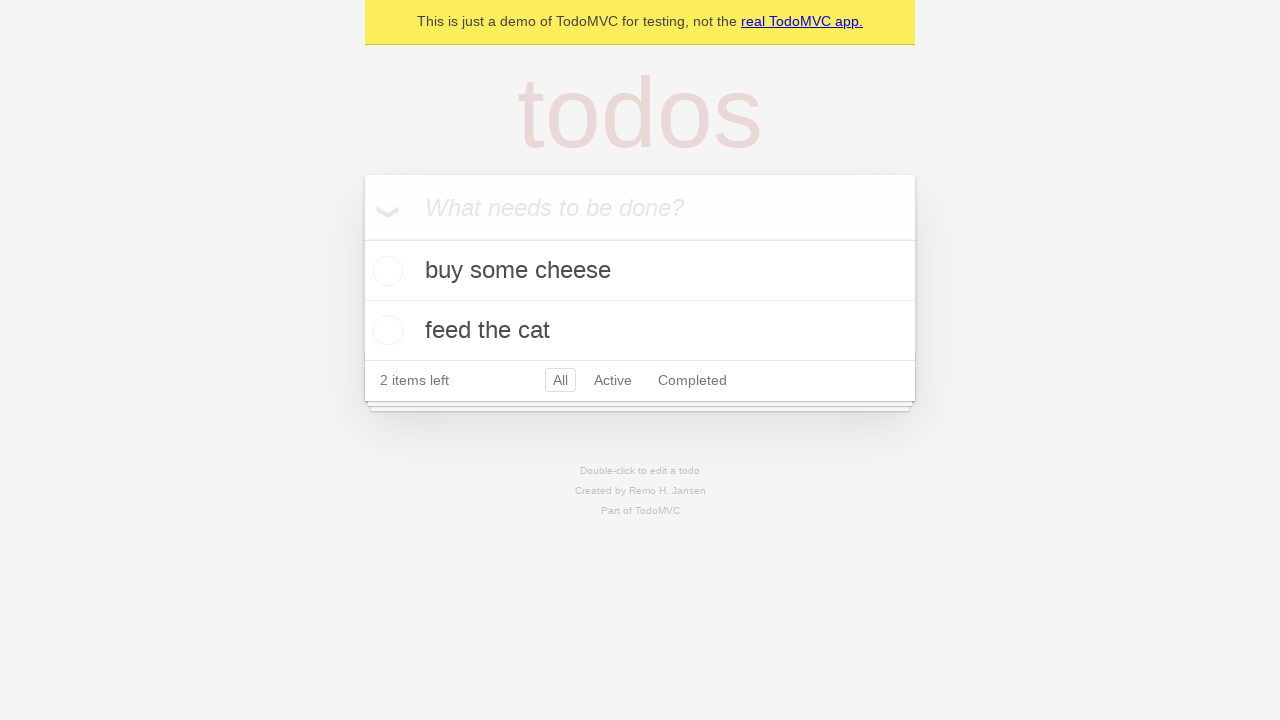

Filled todo input with 'book a doctors appointment' on internal:attr=[placeholder="What needs to be done?"i]
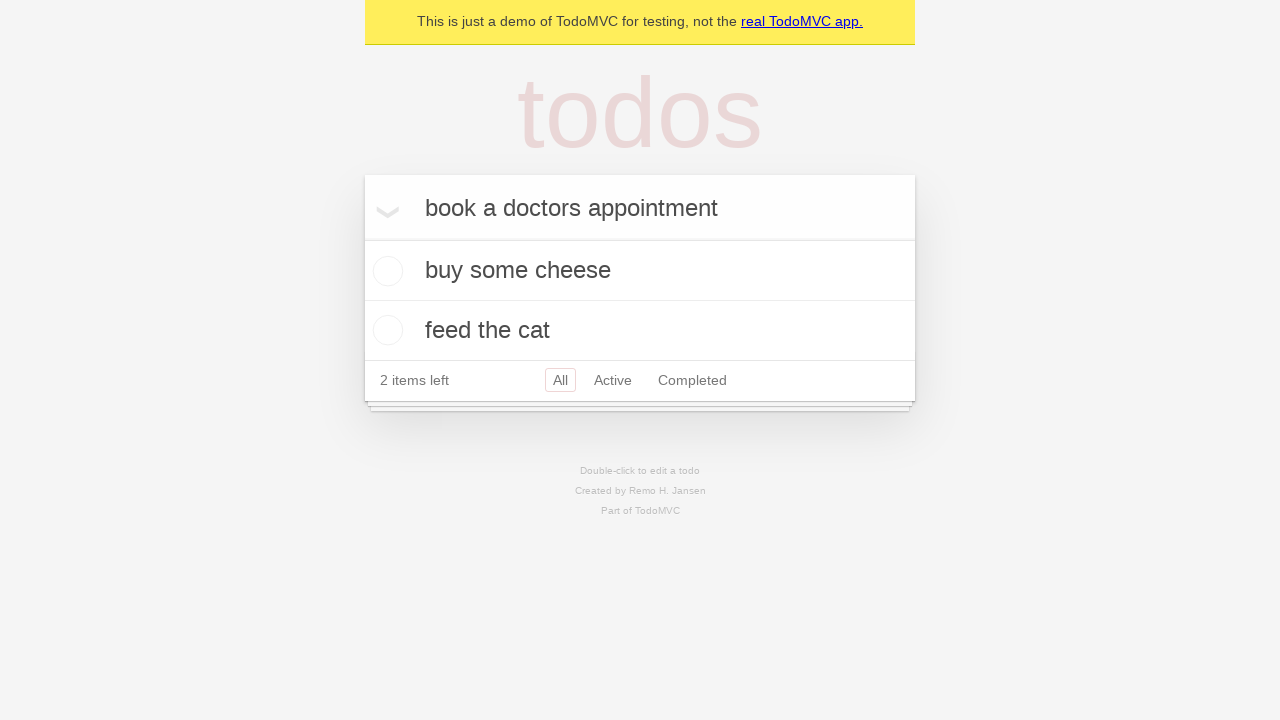

Pressed Enter to create todo 'book a doctors appointment' on internal:attr=[placeholder="What needs to be done?"i]
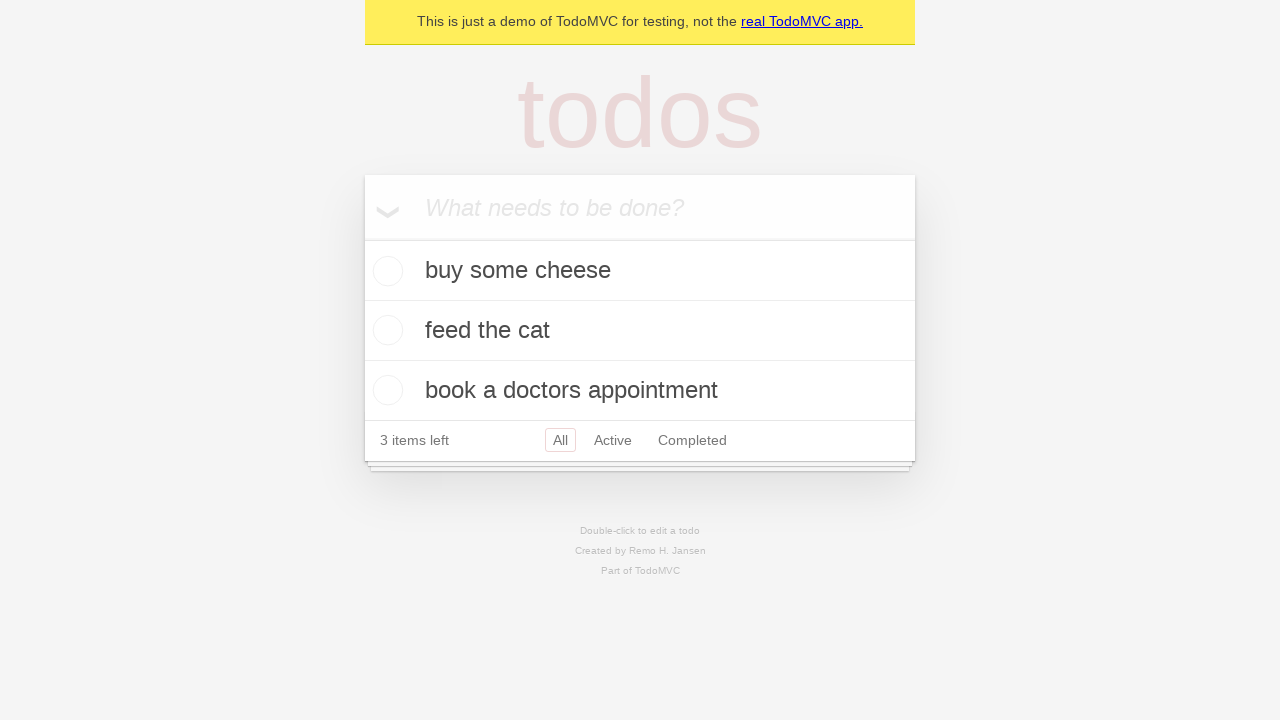

Clicked Active filter link at (613, 440) on internal:role=link[name="Active"i]
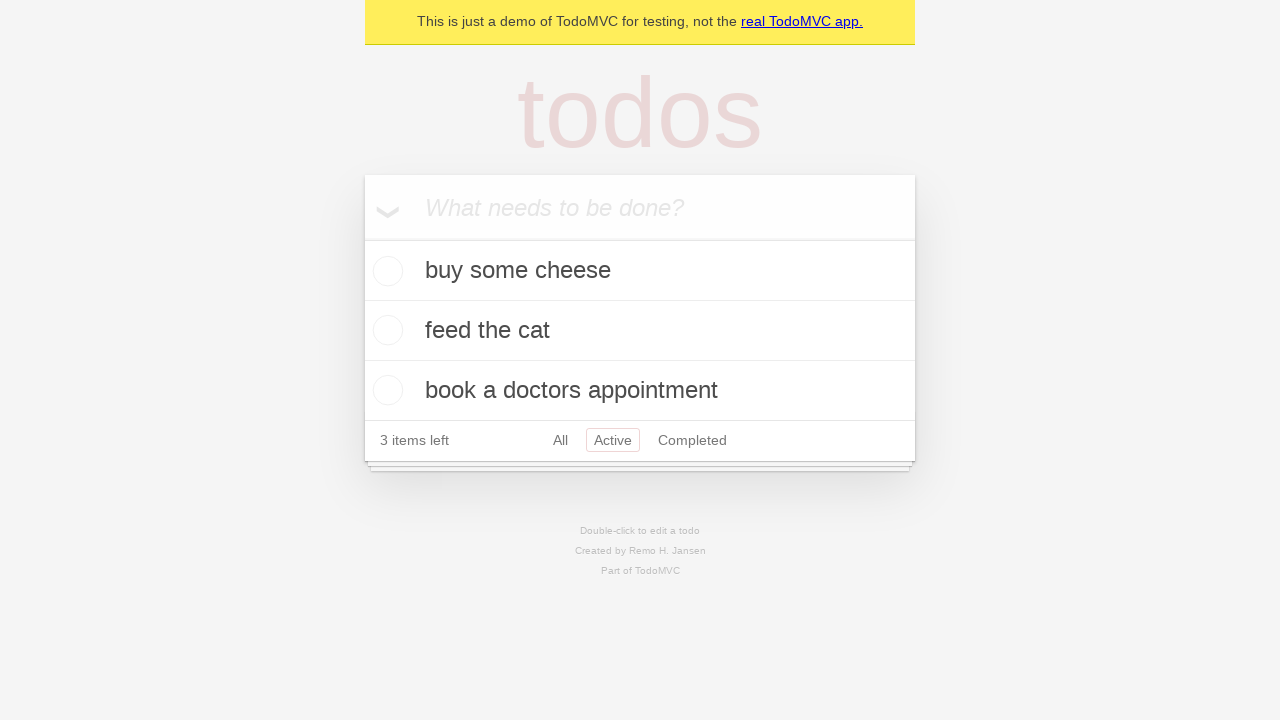

Clicked Completed filter link to verify it becomes highlighted at (692, 440) on internal:role=link[name="Completed"i]
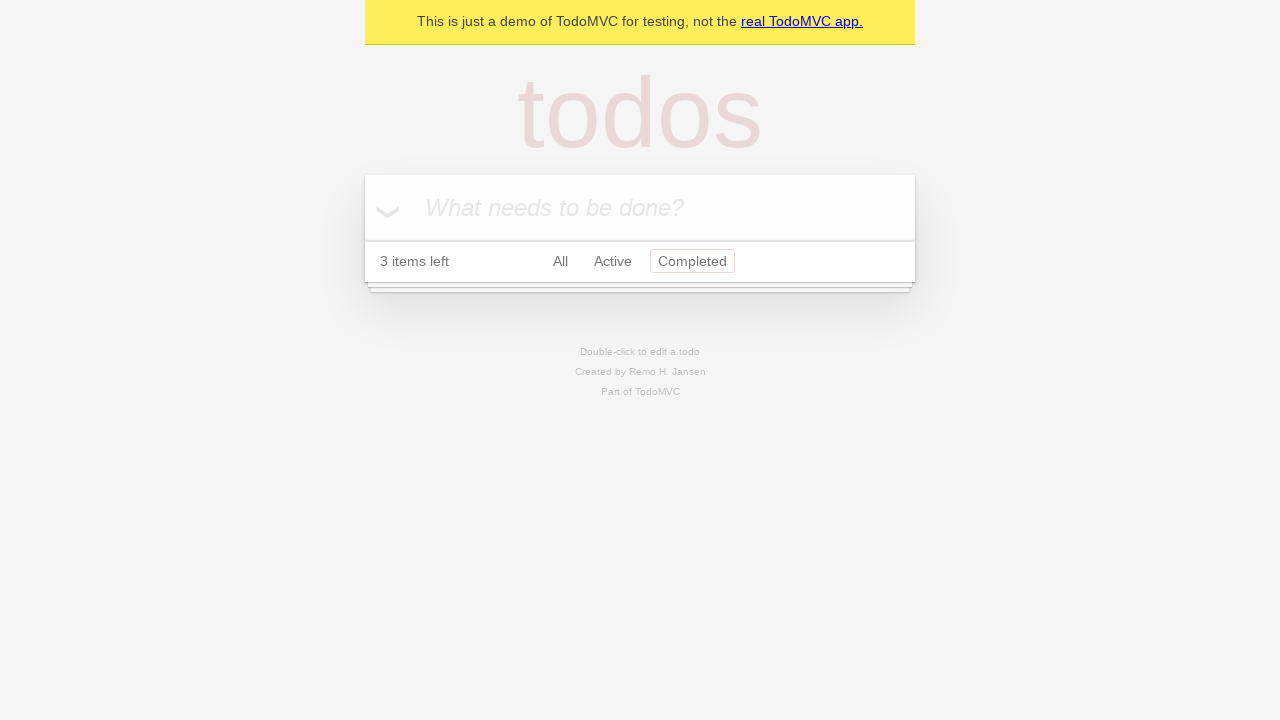

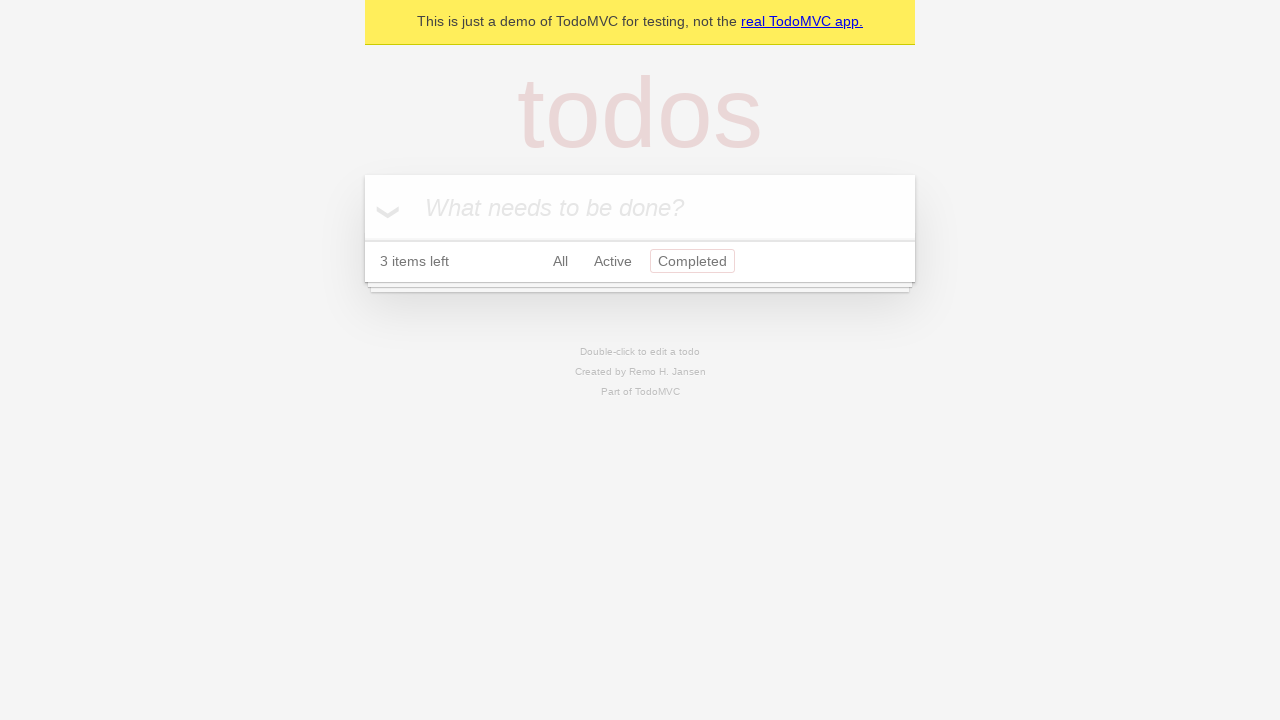